Tests date picker functionality by entering a date value into a date input field on a calendar practice page

Starting URL: https://www.hyrtutorials.com/p/calendar-practice.html

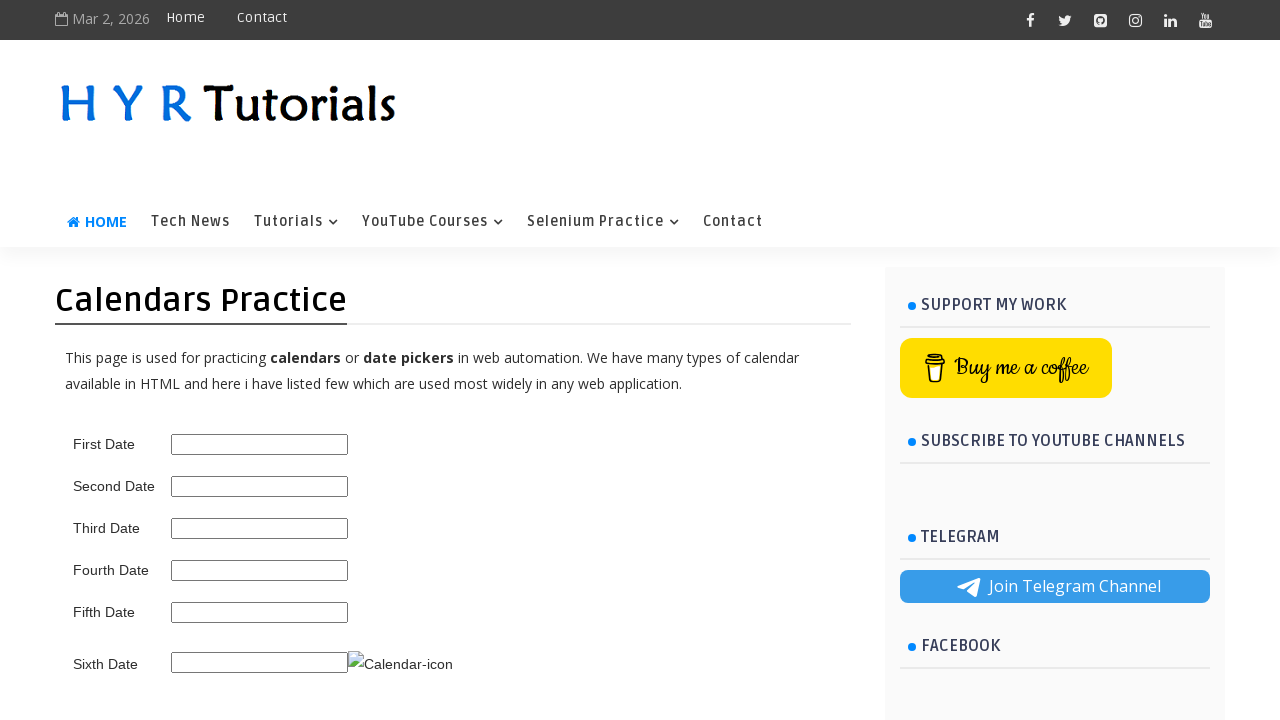

Navigated to calendar practice page
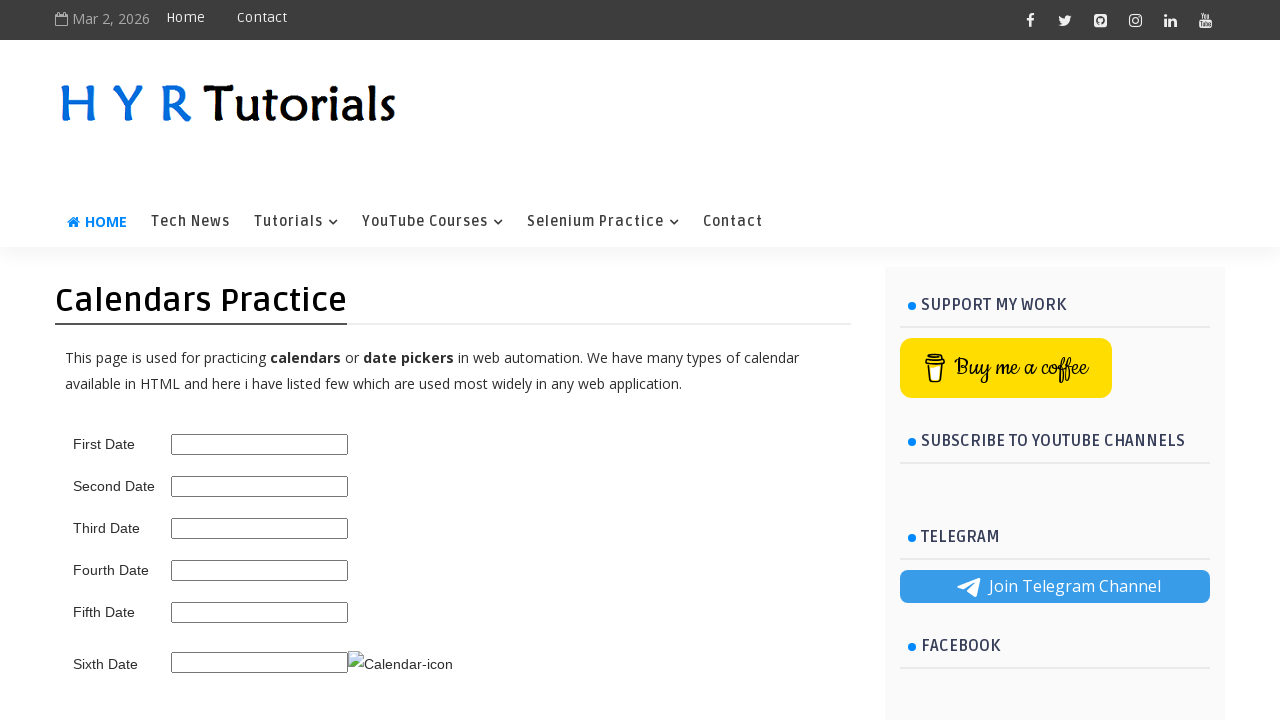

Filled first date picker with date value 17/09/2024 on #first_date_picker
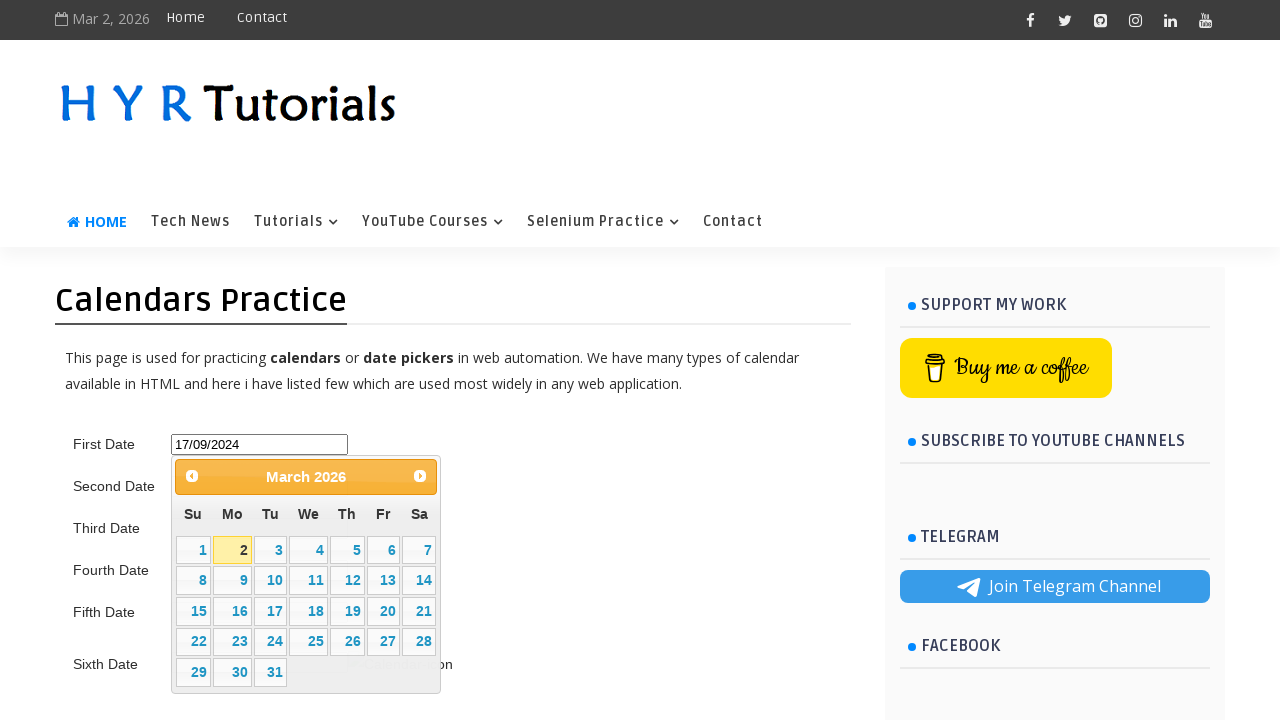

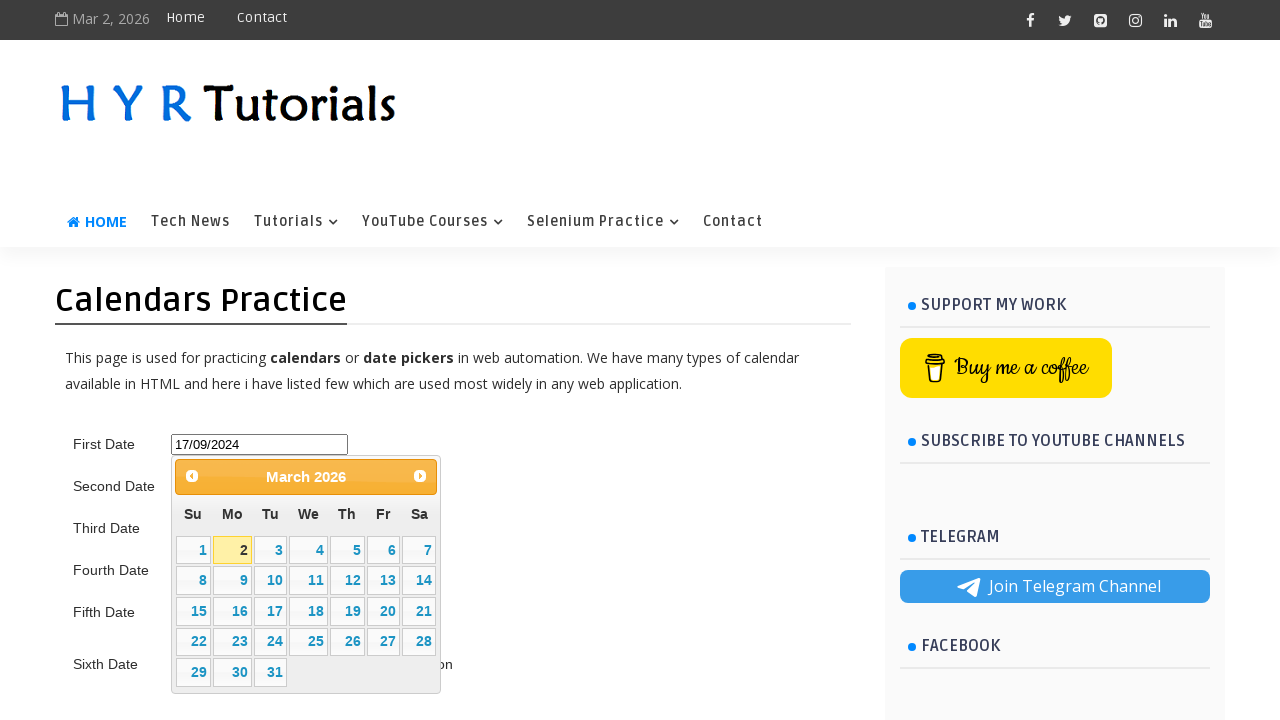